Tests an online piano keyboard by clicking on various keynote buttons to play a simple melody sequence

Starting URL: https://www.apronus.com/music/lessons/unit01.htm

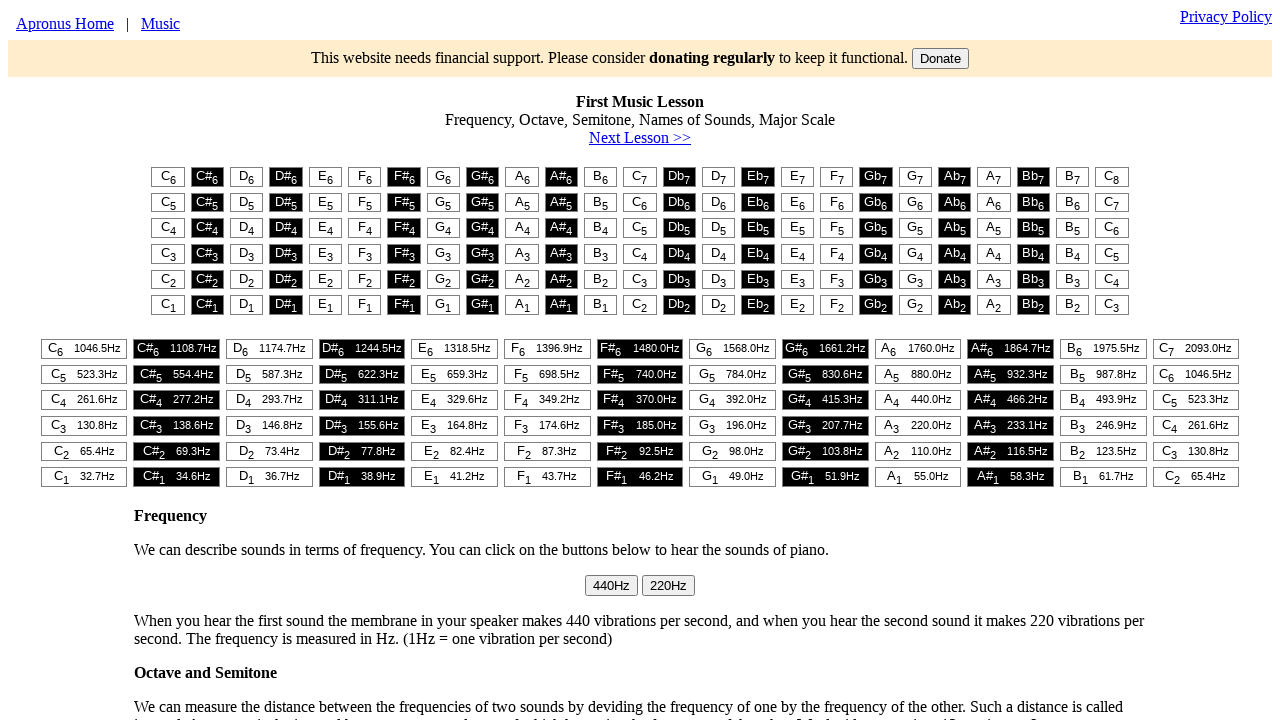

Clicked first piano keynote at (168, 177) on #t1 > table > tr:nth-child(1) > td:nth-child(1) > button
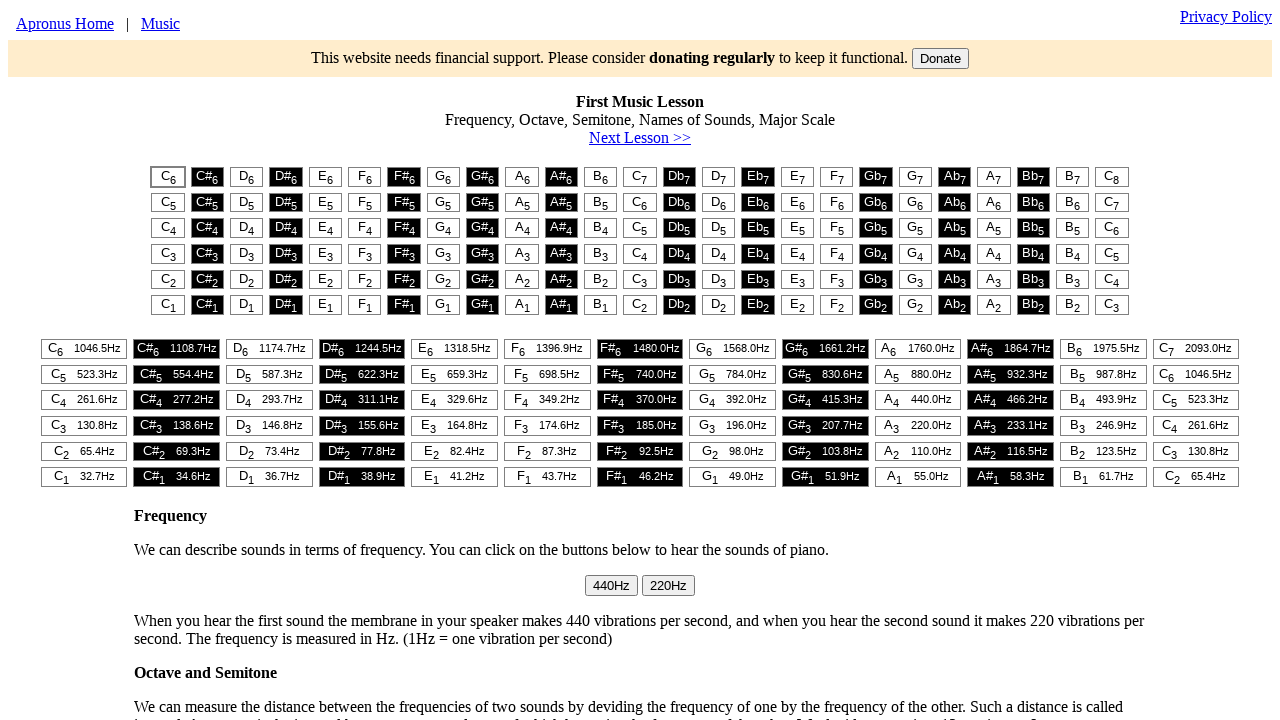

Clicked second piano keynote at (247, 177) on #t1 > table > tr:nth-child(1) > td:nth-child(3) > button
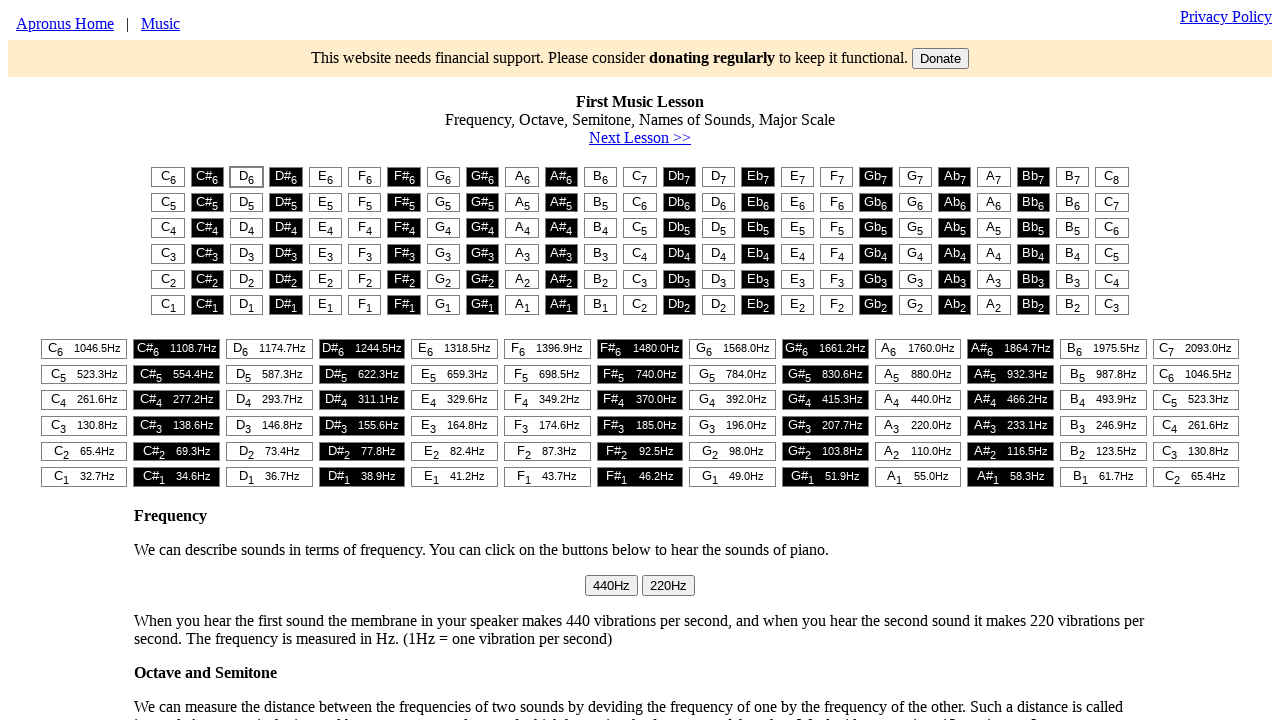

Clicked third piano keynote at (325, 177) on #t1 > table > tr:nth-child(1) > td:nth-child(5) > button
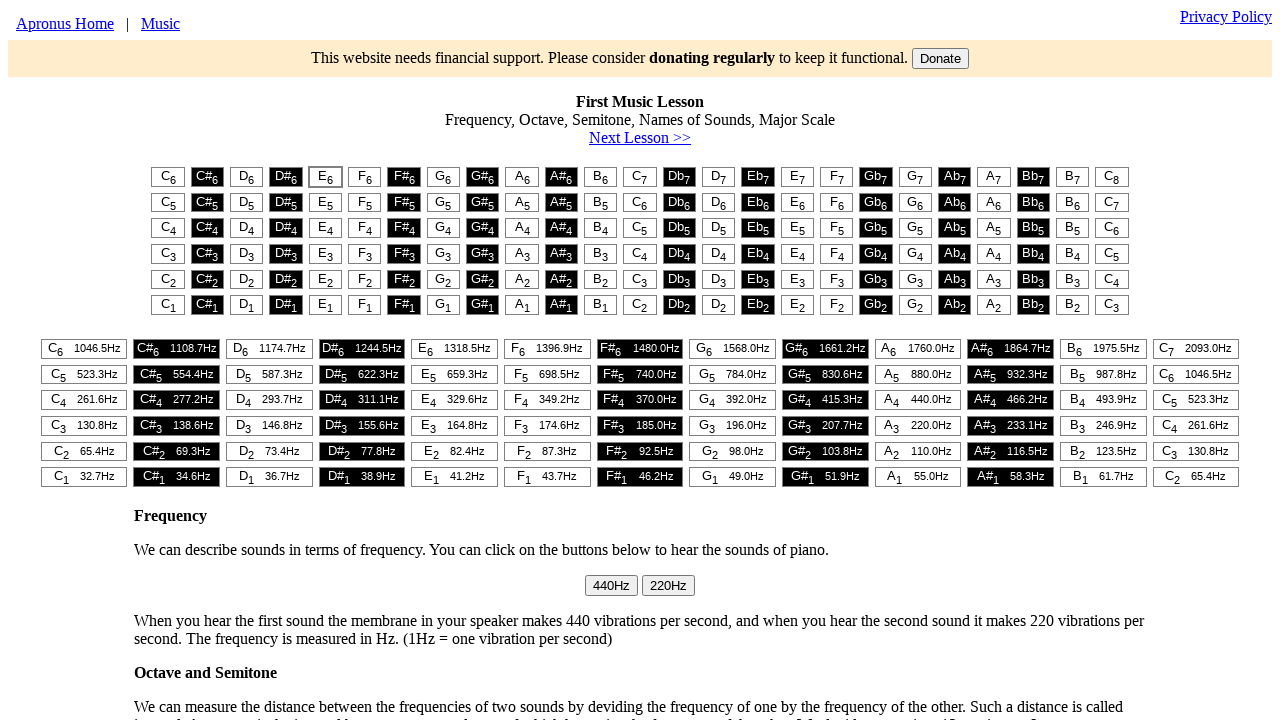

Clicked first piano keynote again at (168, 177) on #t1 > table > tr:nth-child(1) > td:nth-child(1) > button
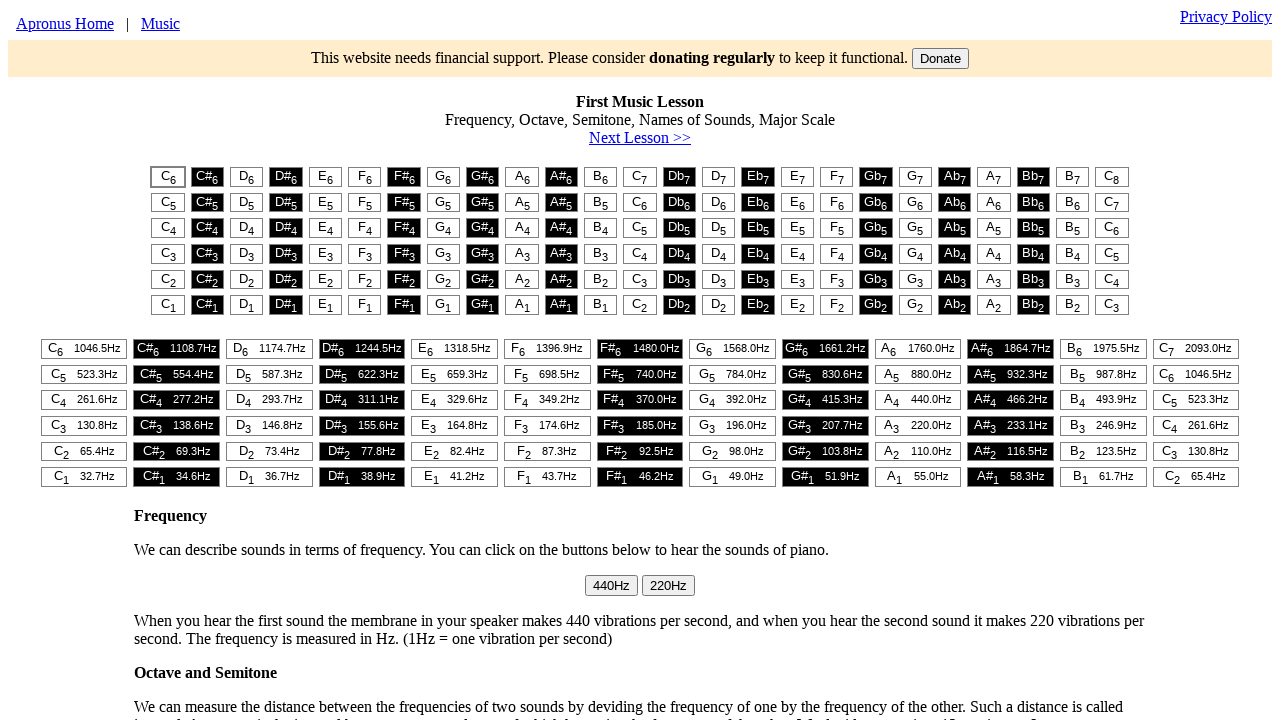

Clicked first piano keynote once more at (168, 177) on #t1 > table > tr:nth-child(1) > td:nth-child(1) > button
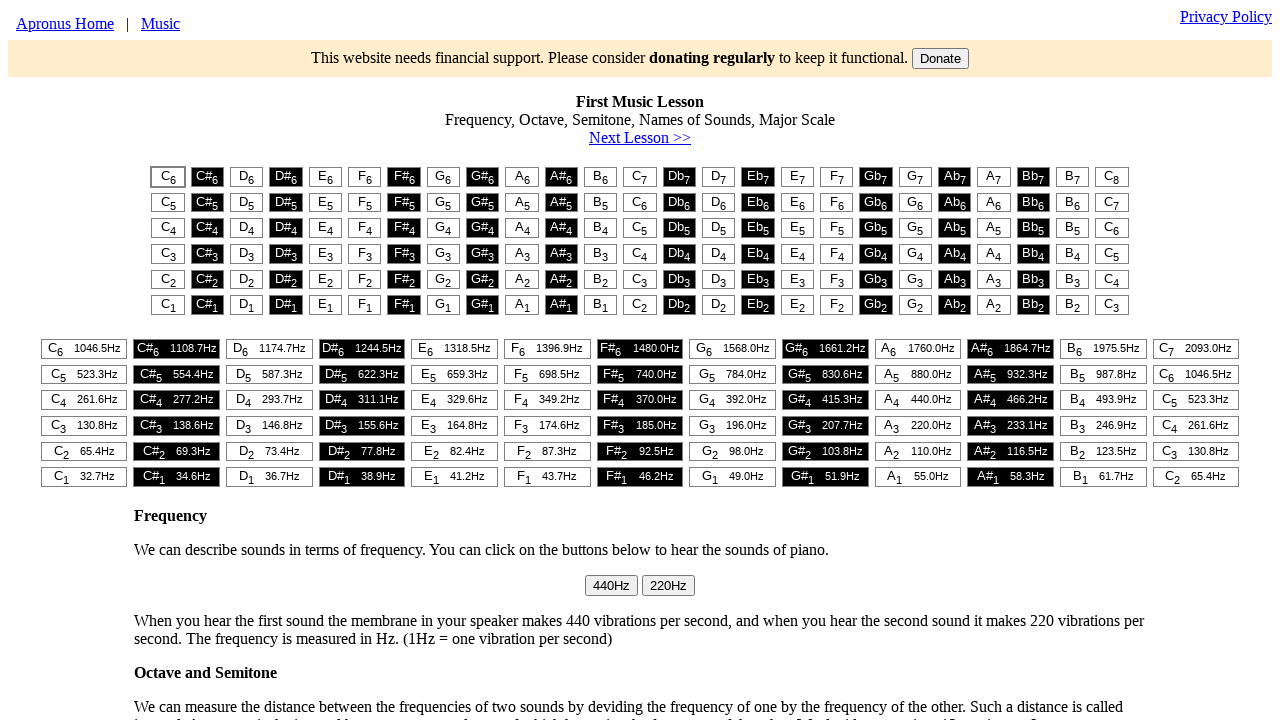

Clicked second piano keynote again at (247, 177) on #t1 > table > tr:nth-child(1) > td:nth-child(3) > button
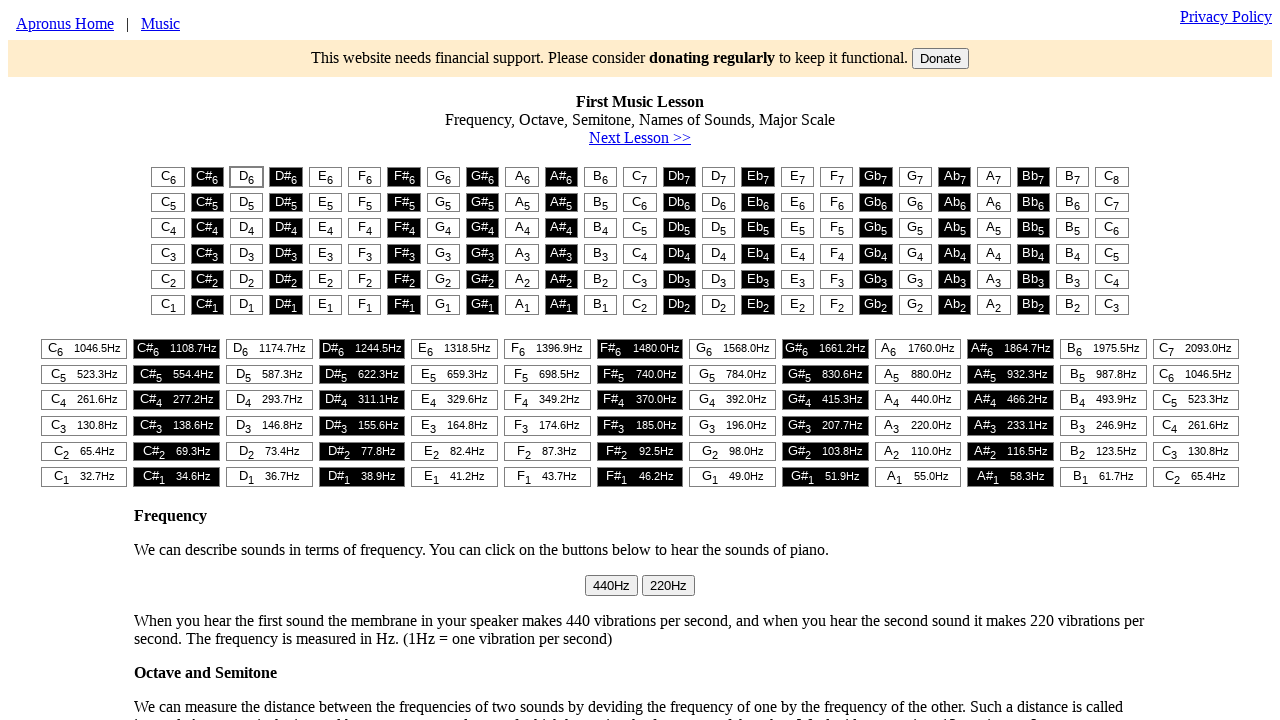

Clicked third piano keynote to complete melody sequence at (325, 177) on #t1 > table > tr:nth-child(1) > td:nth-child(5) > button
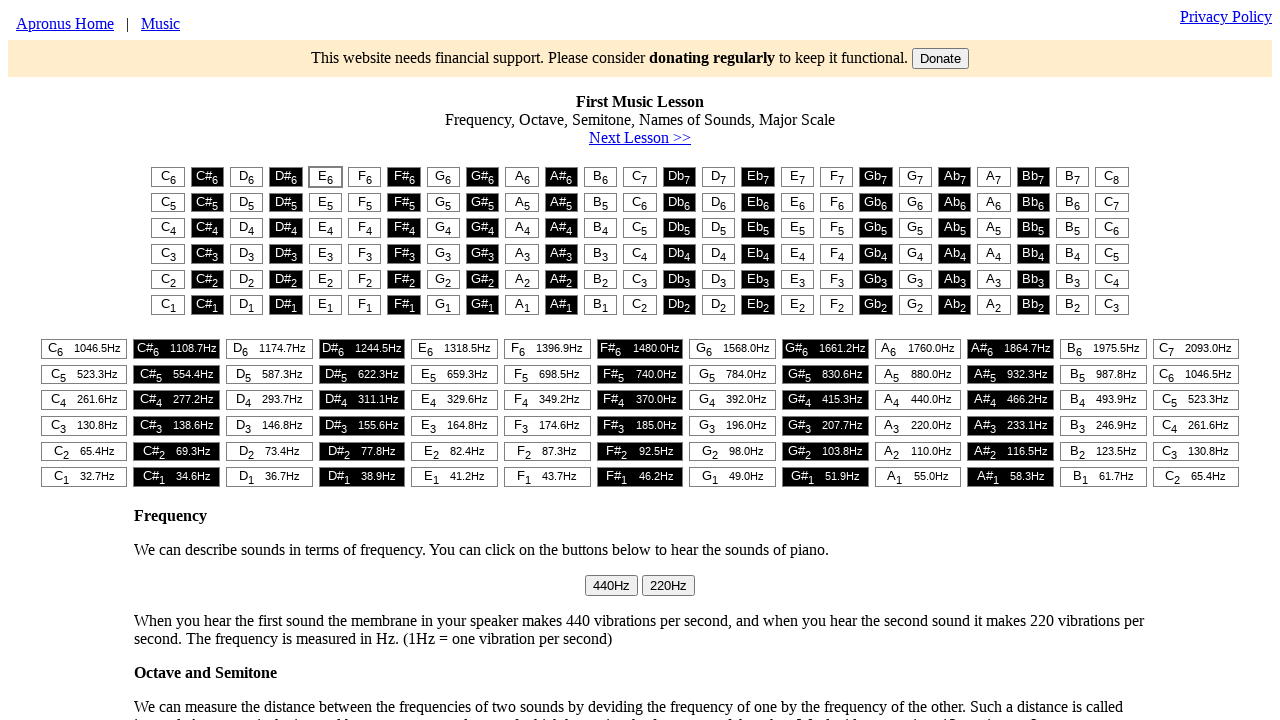

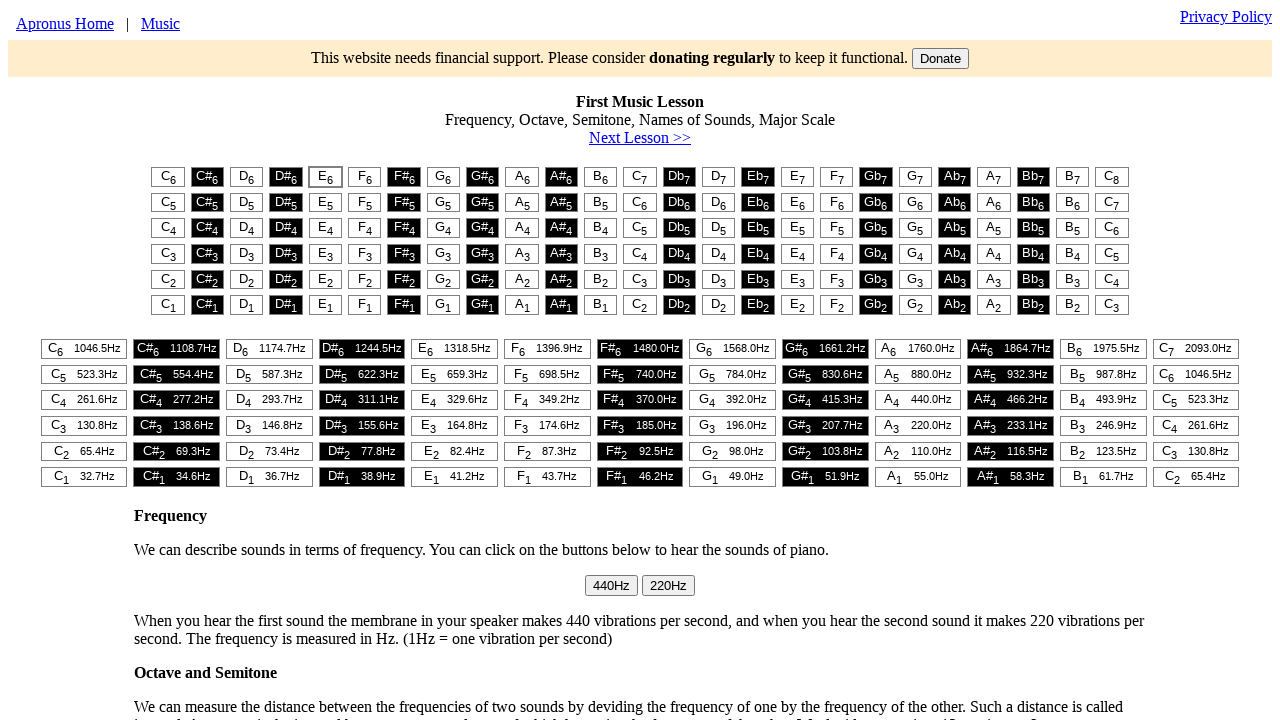